Tests the notification message functionality by clicking the "Click here" link multiple times and verifying that notification messages are displayed.

Starting URL: http://the-internet.herokuapp.com/notification_message_rendered

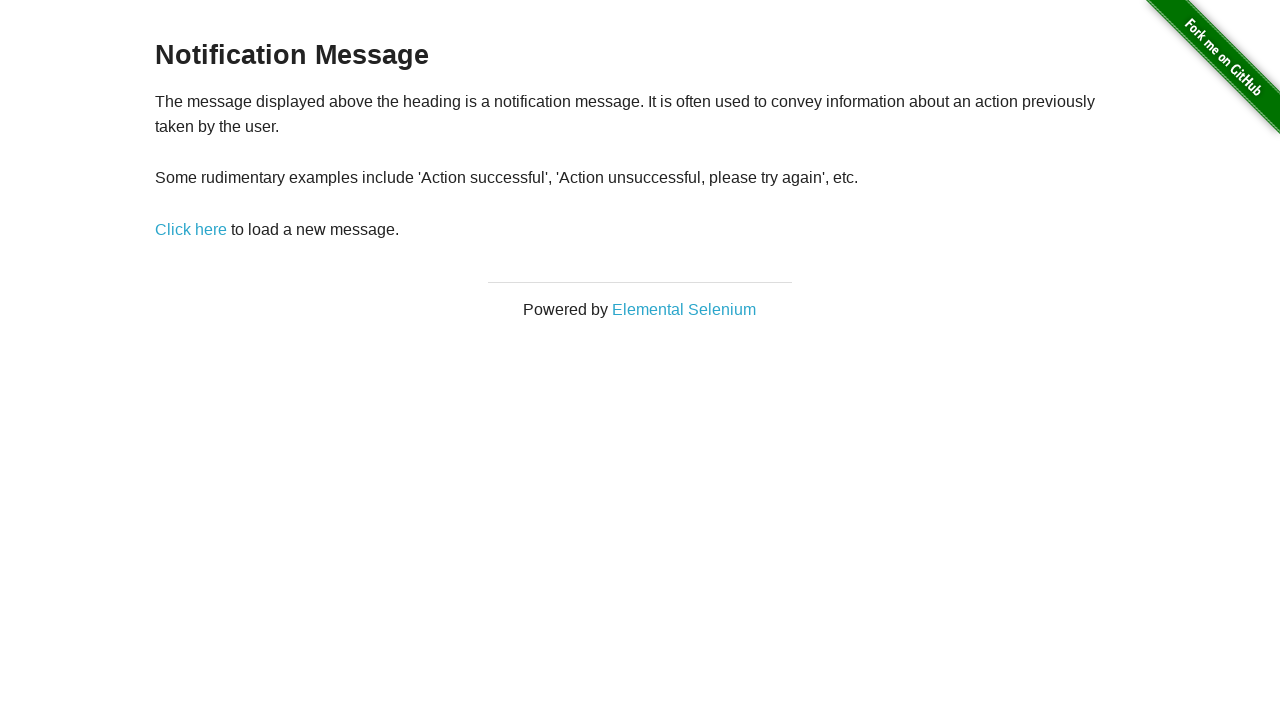

Clicked the 'Click here' link to trigger first notification at (191, 229) on text=Click here
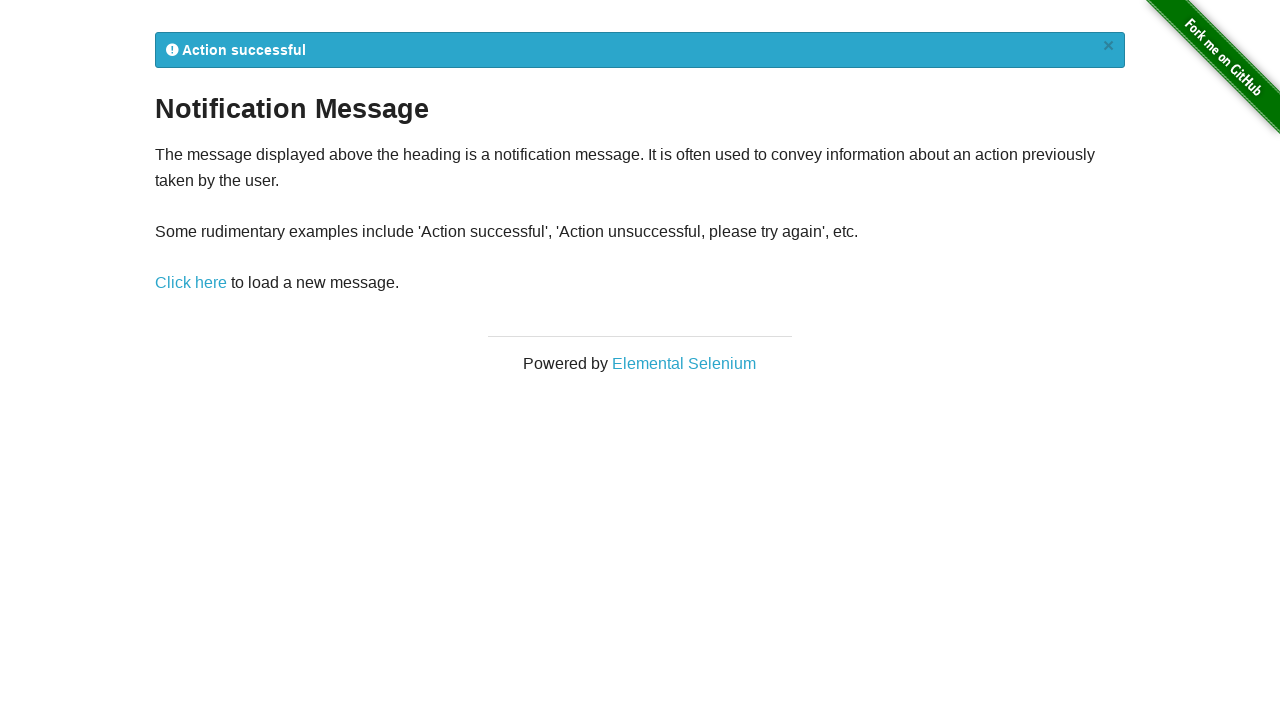

First notification message appeared
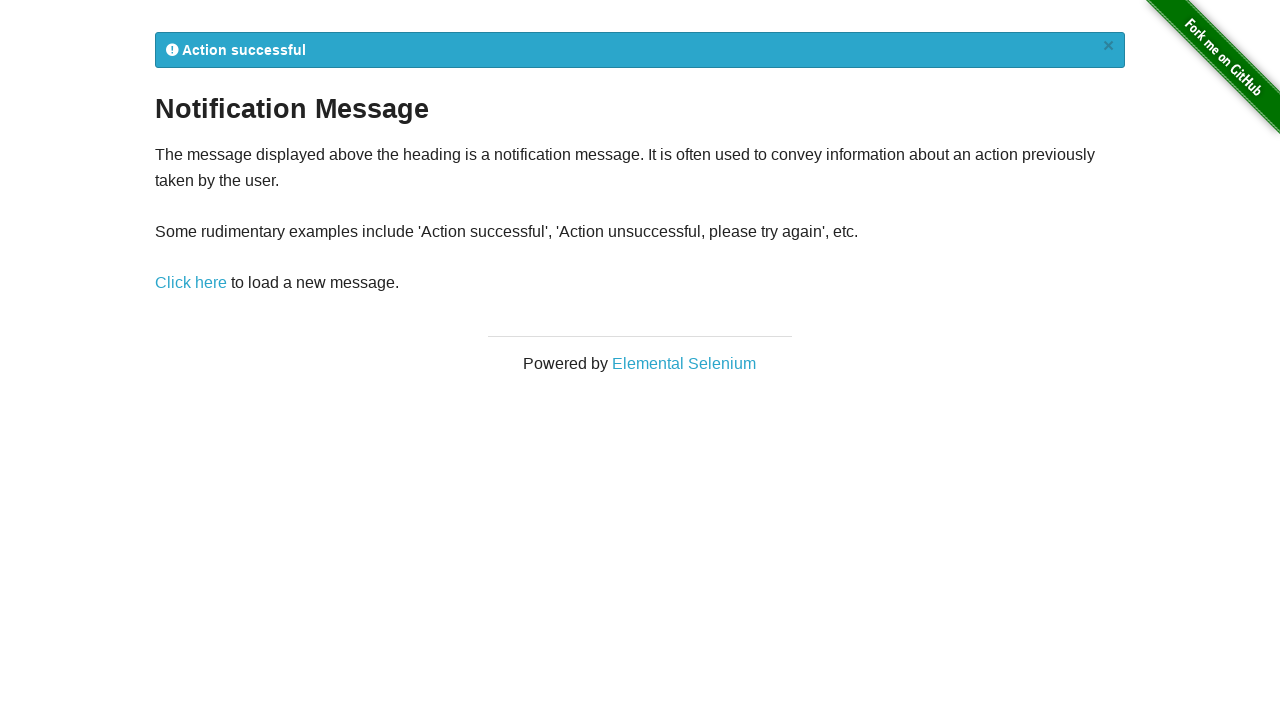

Extracted notification text: 
            Action successful
            ×
          
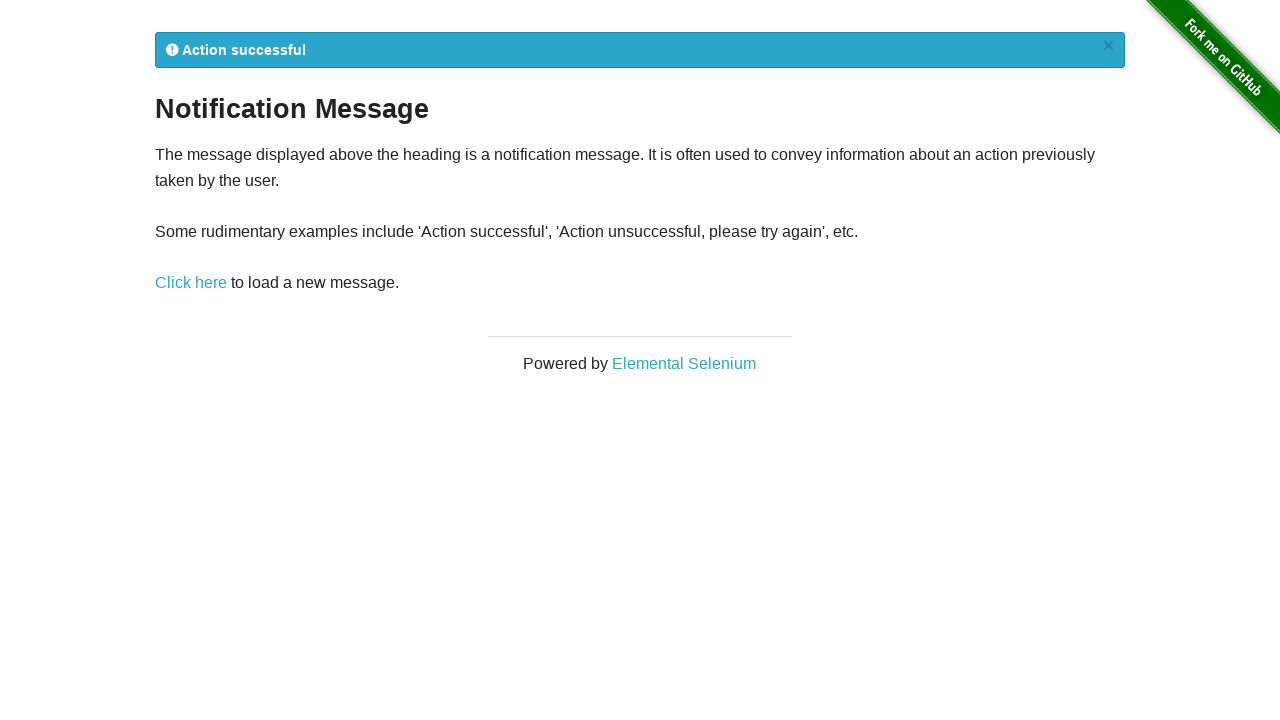

Clicked the 'Click here' link to trigger second notification at (191, 283) on text=Click here
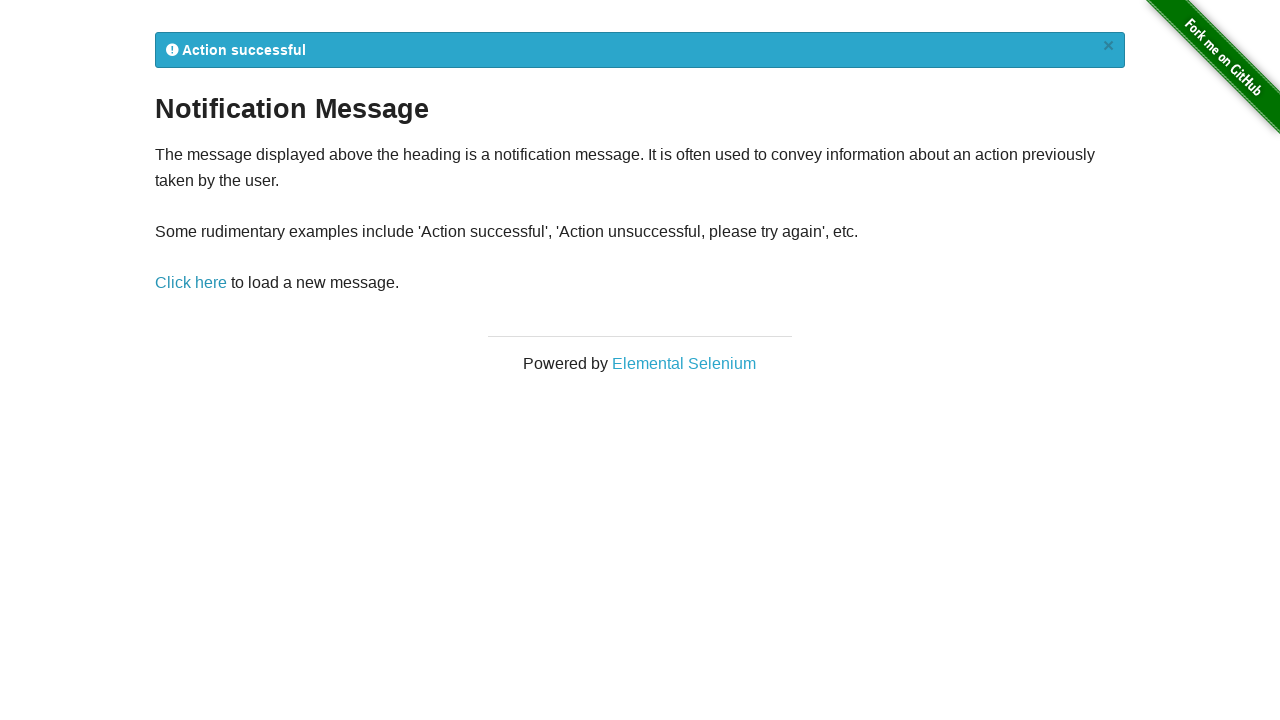

Second notification message appeared
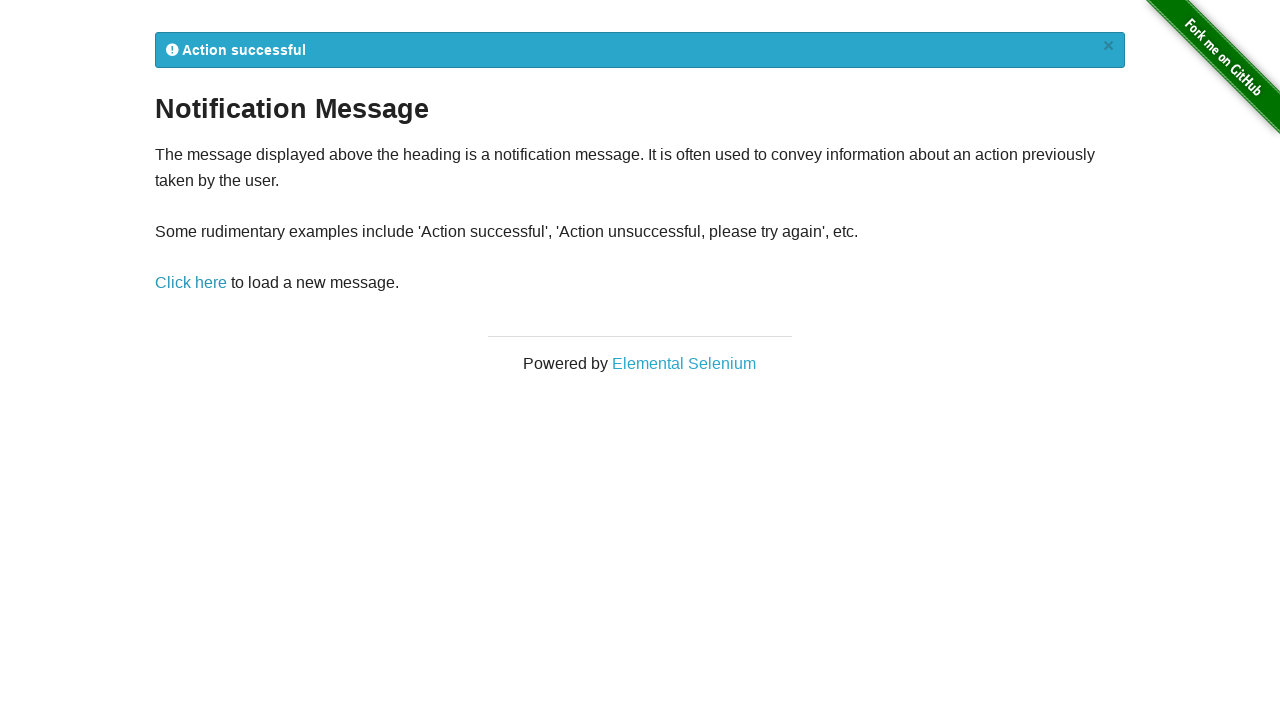

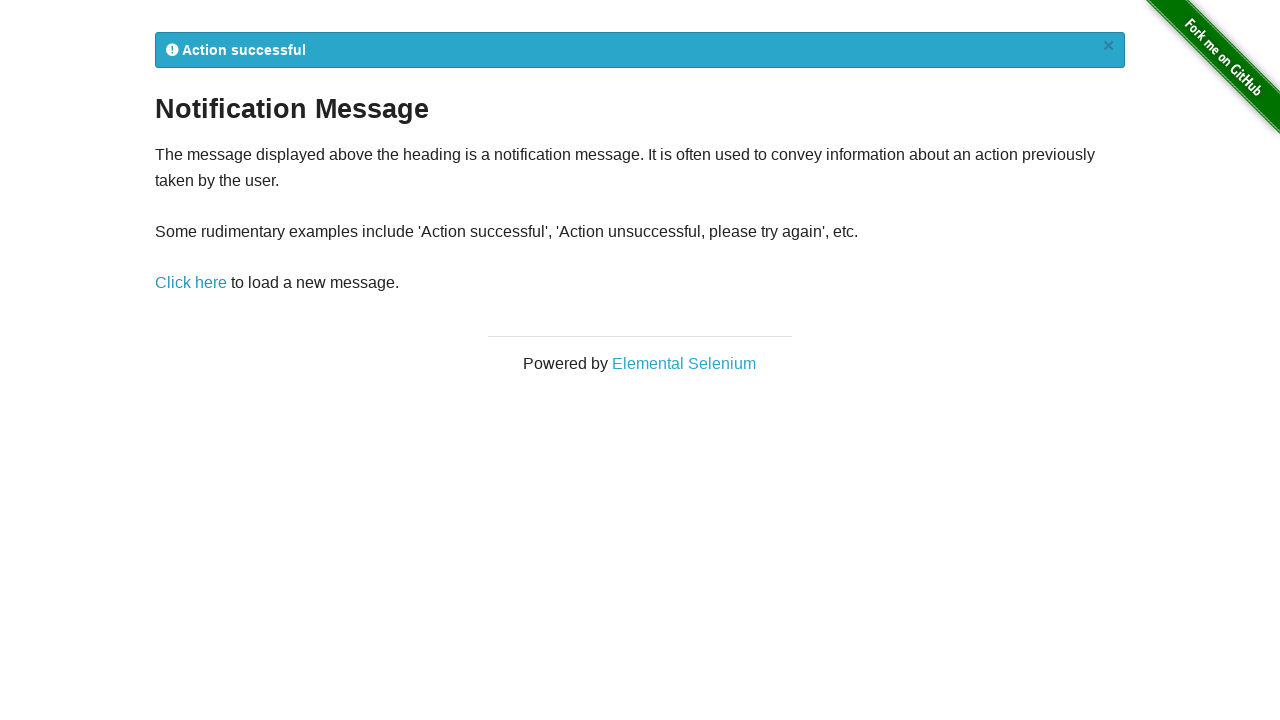